Tests the hotel listing functionality by clicking the hotel list button and verifying that hotels are displayed on the page

Starting URL: http://hotel-v3.progmasters.hu/

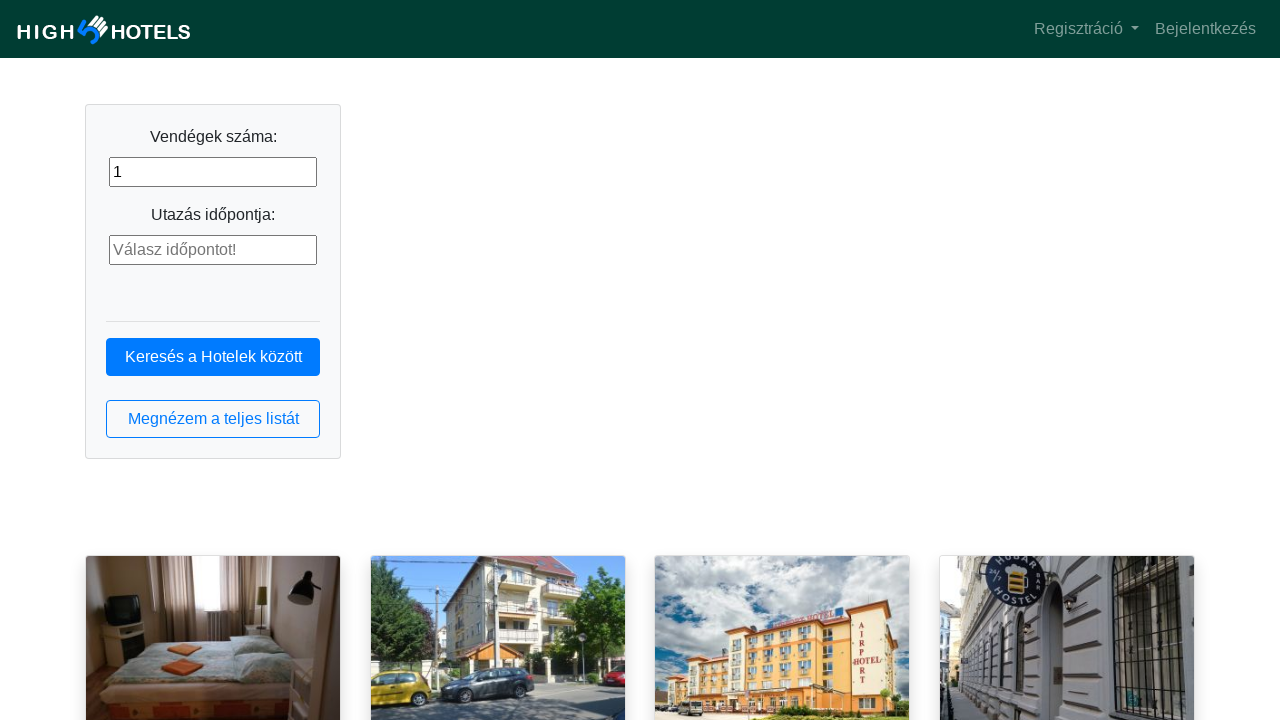

Clicked the hotel list button at (213, 419) on button.btn.btn-outline-primary.btn-block
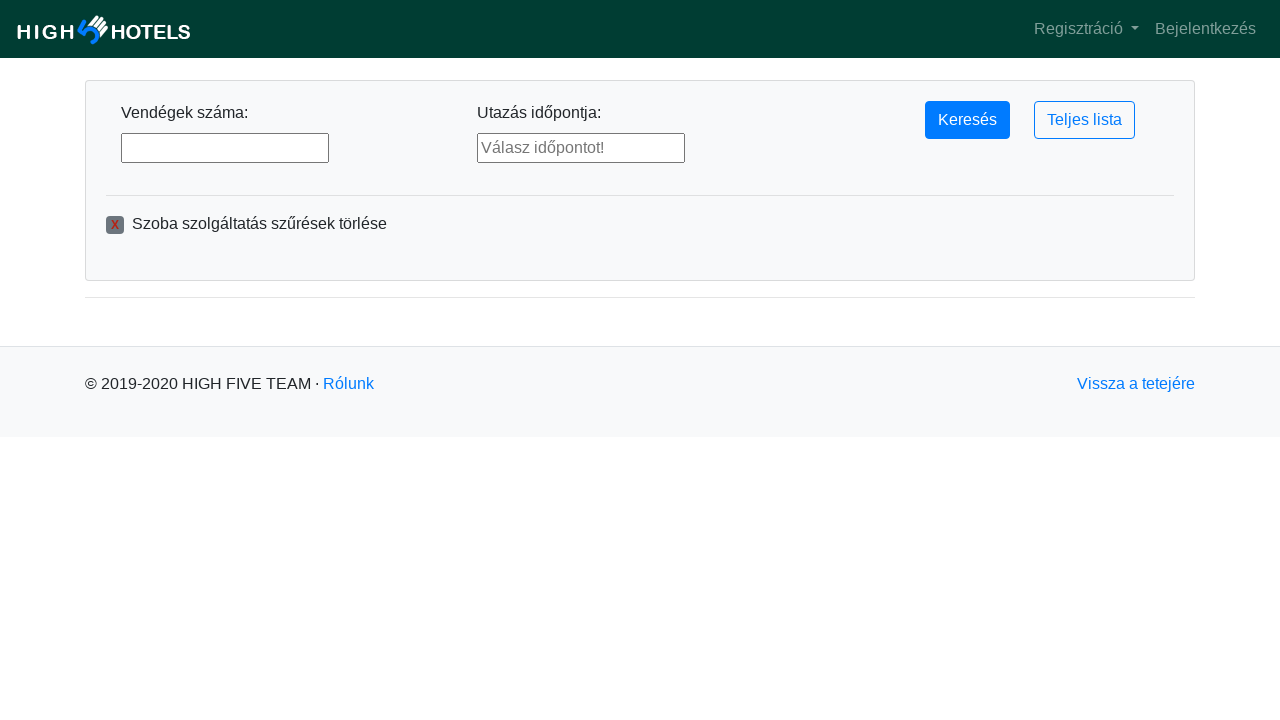

Hotel list loaded - hotel items are visible
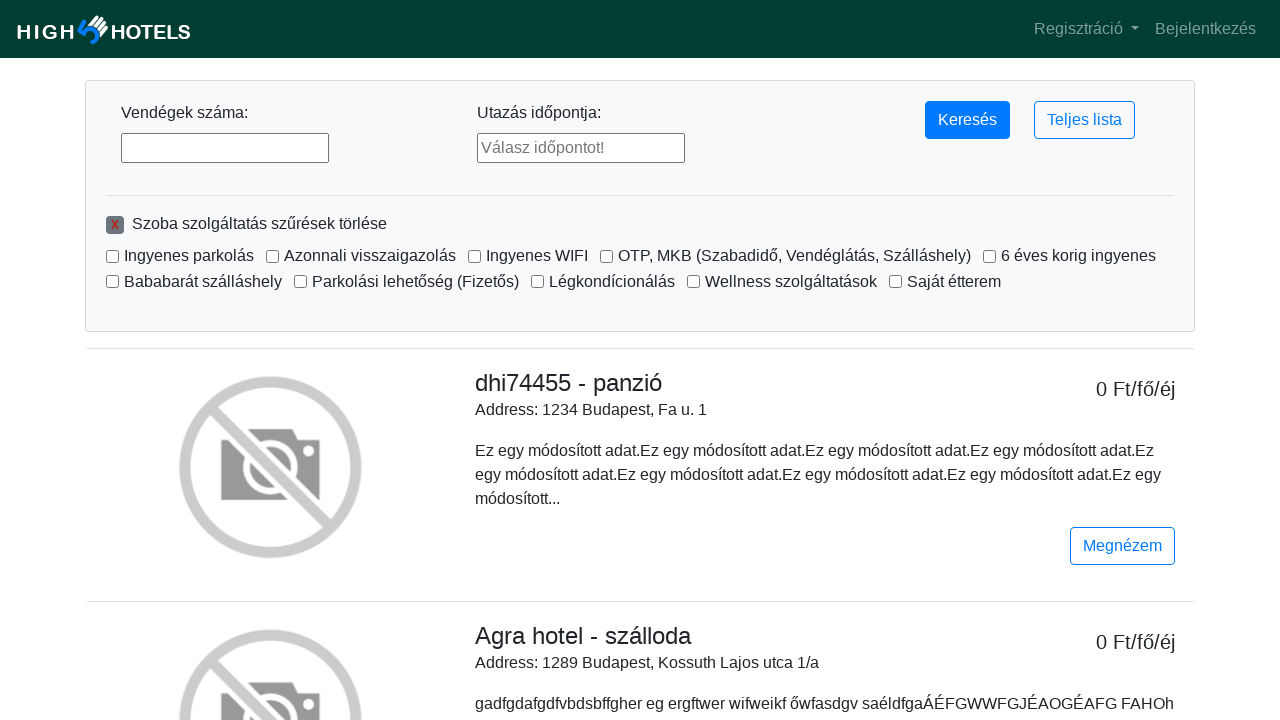

Located hotel item elements on the page
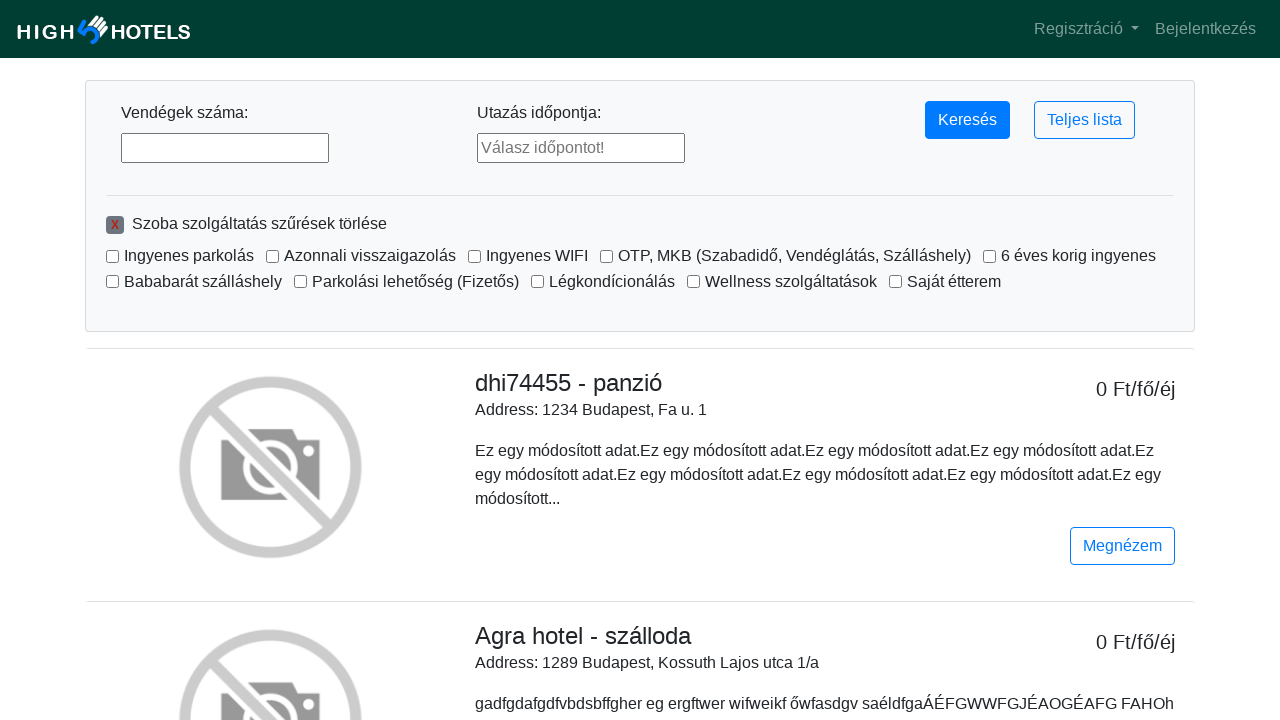

First hotel item is ready - hotels are successfully displayed
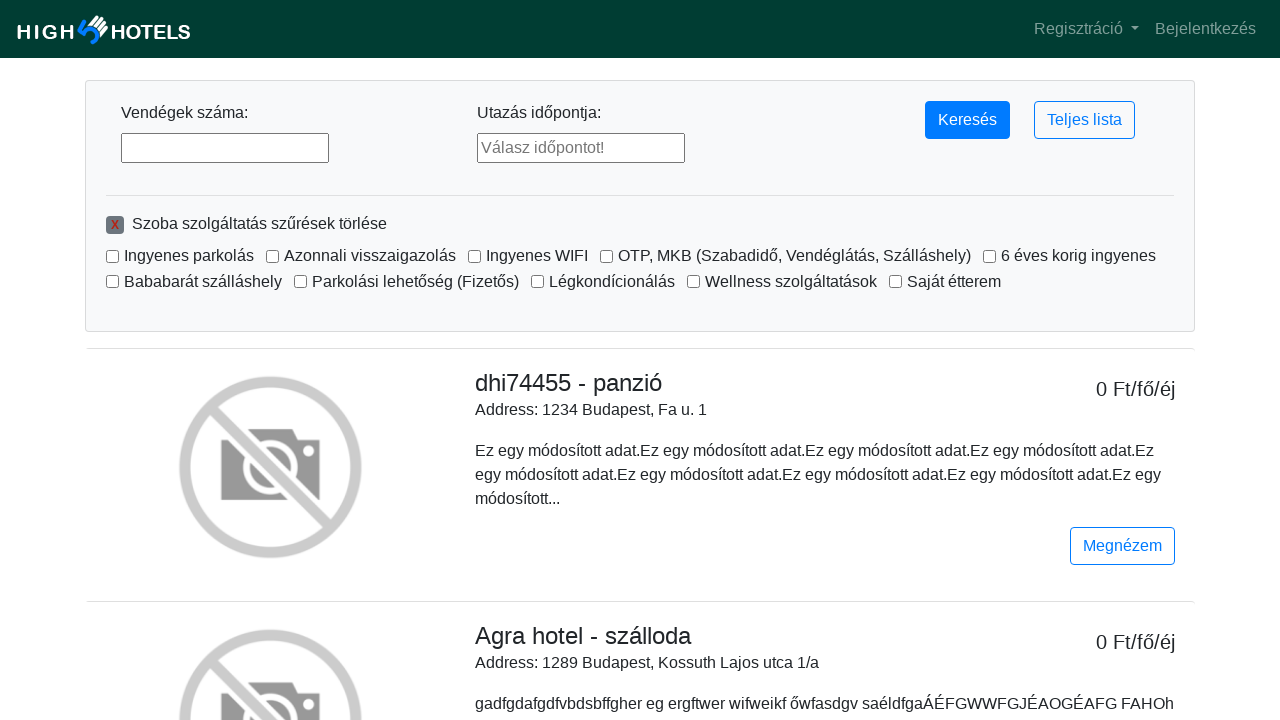

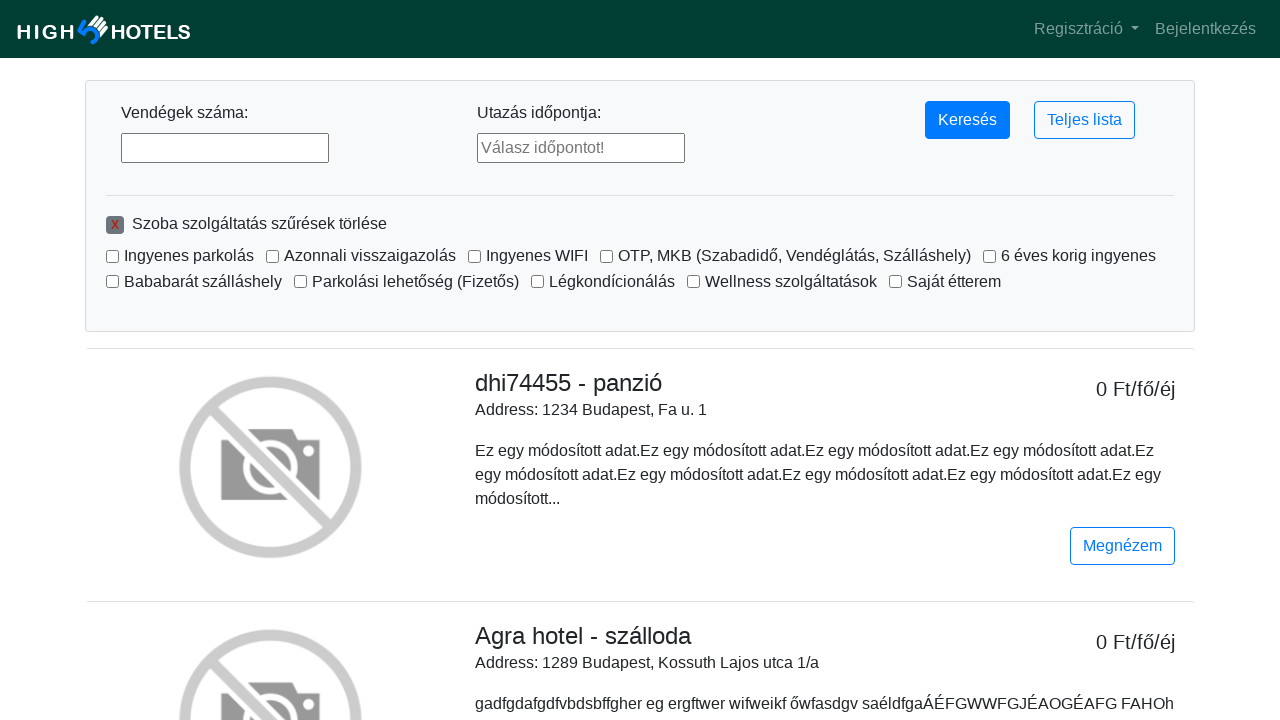